Tests window handling functionality by clicking a button that opens new windows/tabs and verifying the count

Starting URL: https://leafground.com/window.xhtml

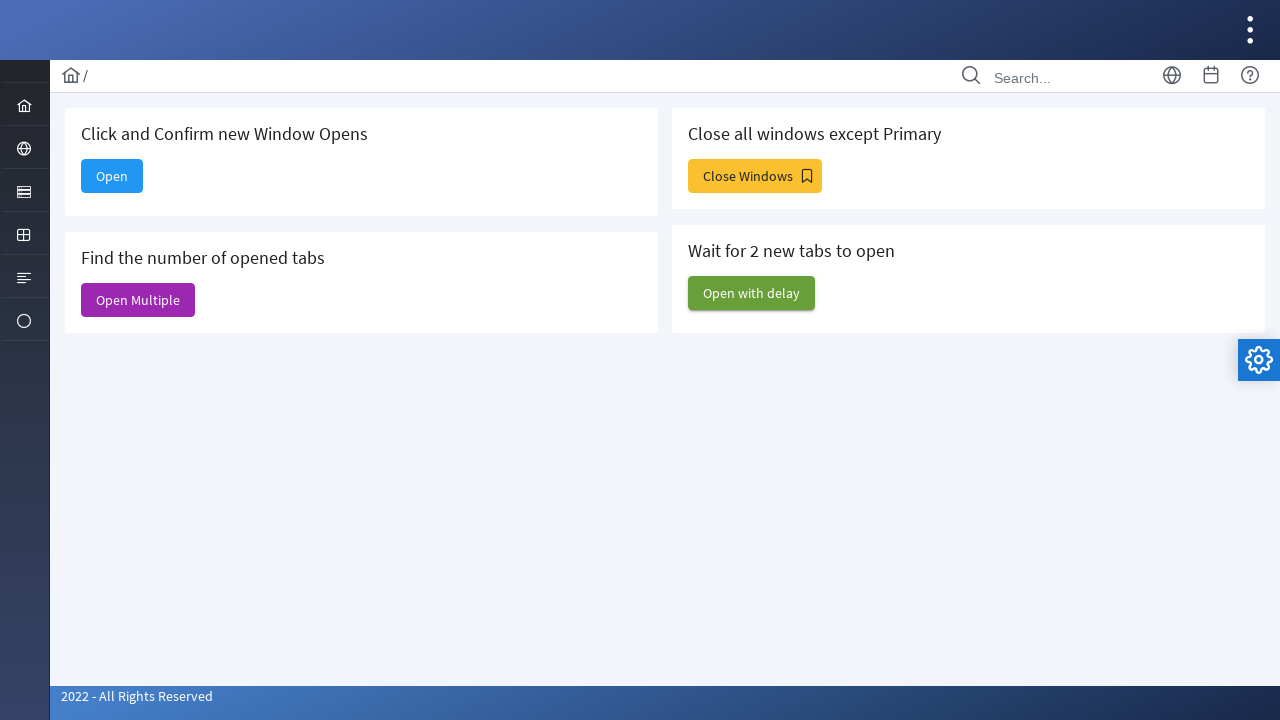

Clicked 'Open' button to trigger new window/tab at (112, 176) on xpath=//span[text()='Open']
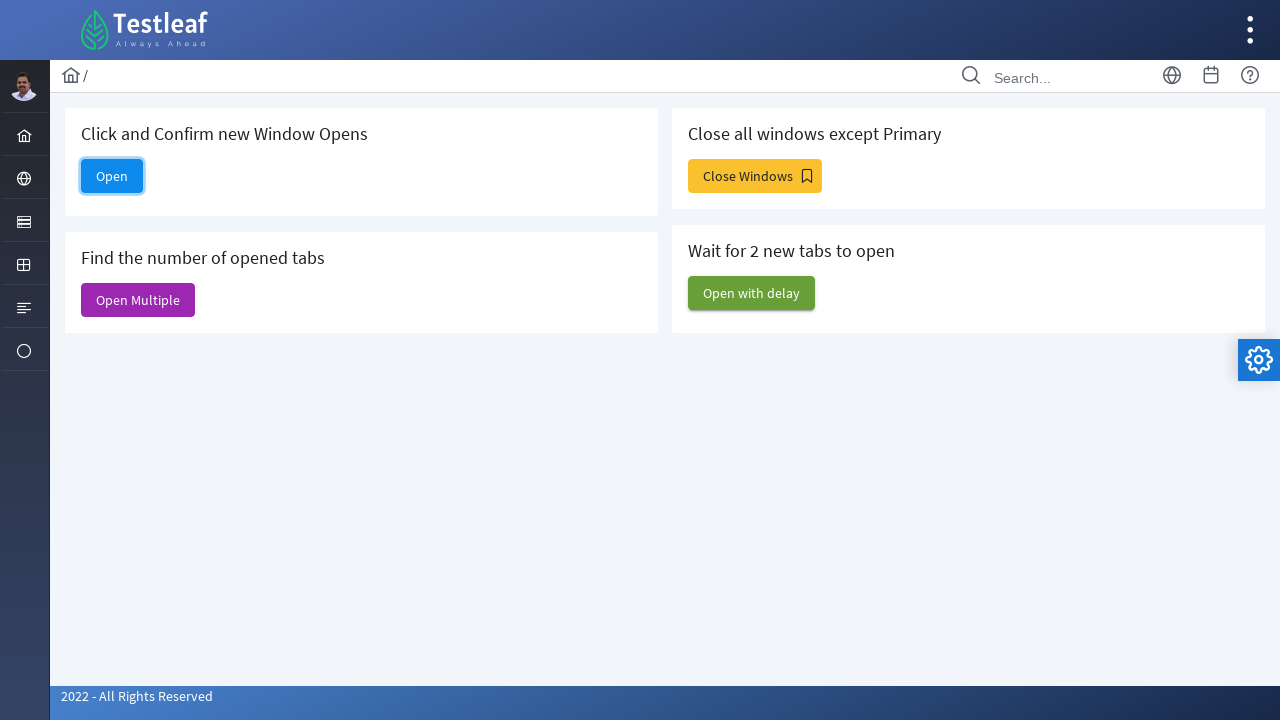

Waited 1000ms for windows to open
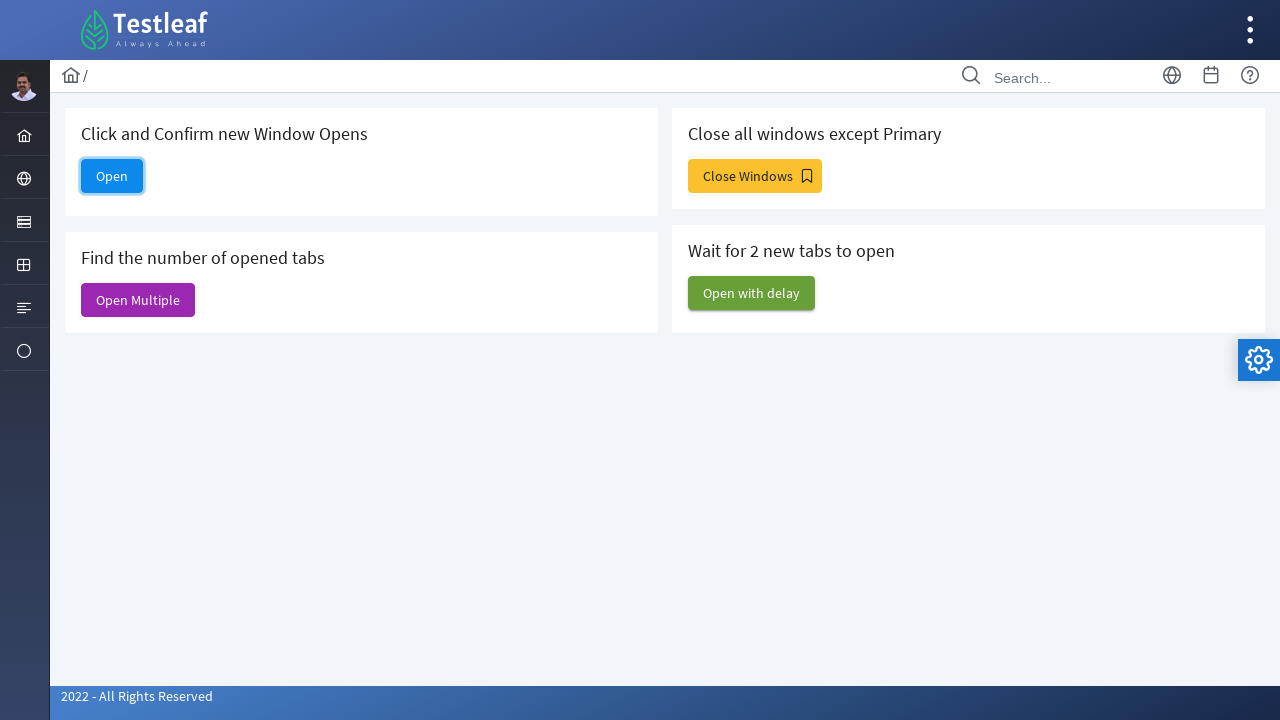

Retrieved all browser pages/tabs - total count: 5
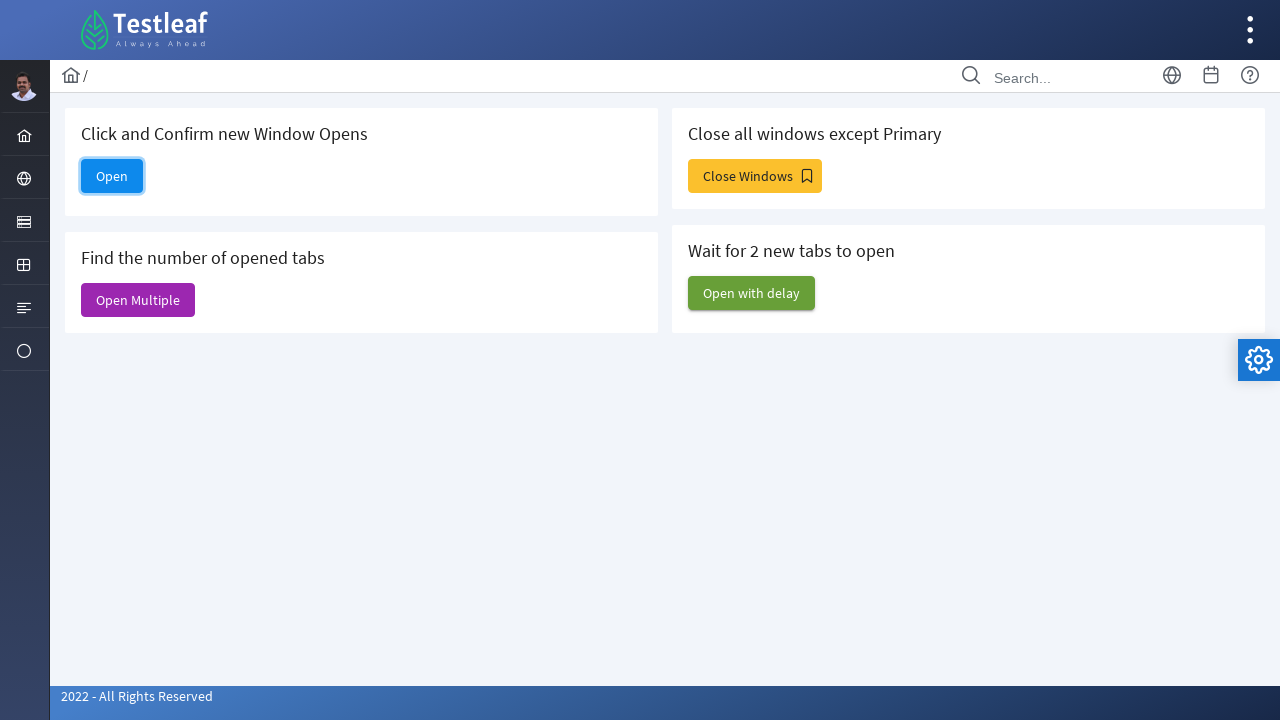

Printed number of tabs open: 5
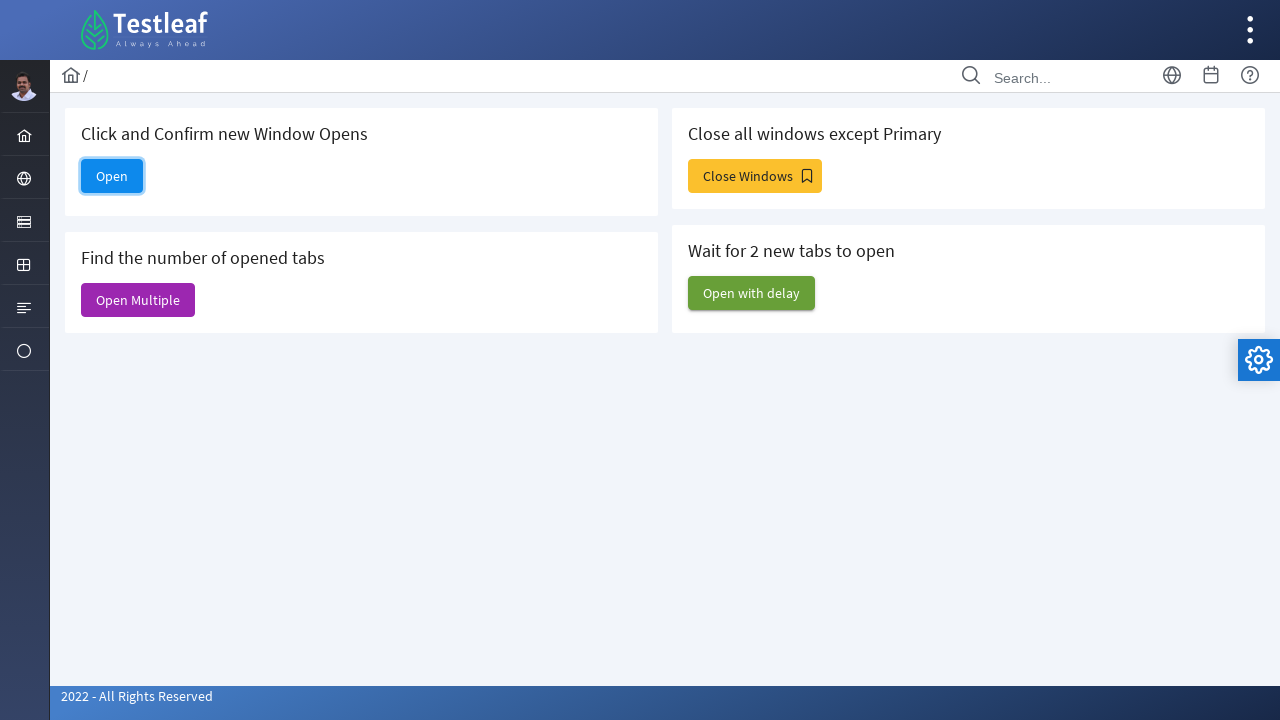

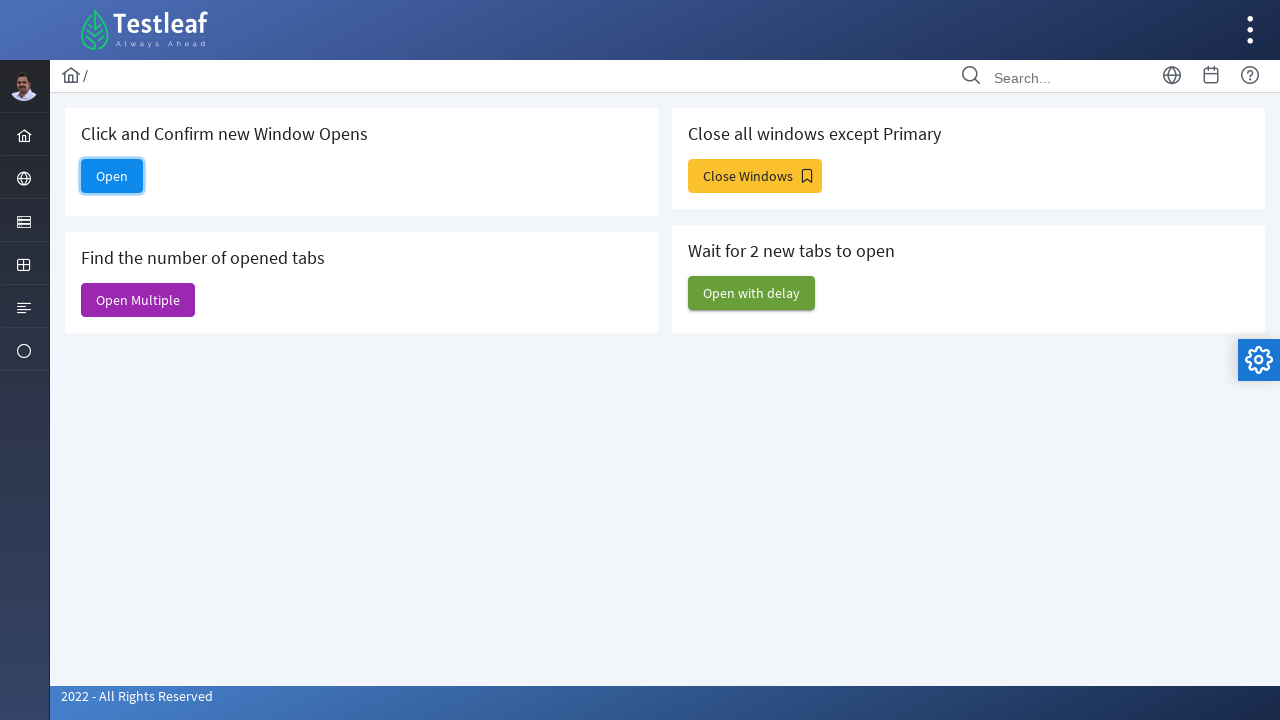